Tests that the currently applied filter link is highlighted with selected class

Starting URL: https://demo.playwright.dev/todomvc

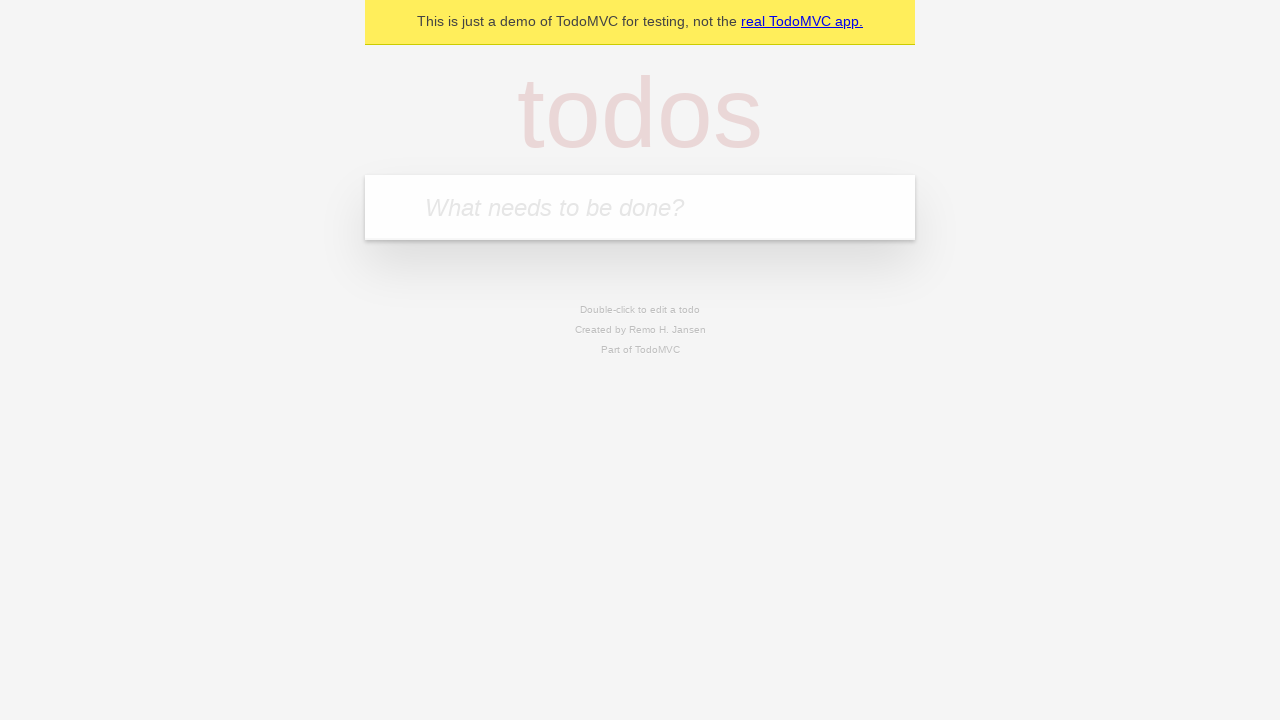

Filled todo input with 'buy some cheese' on internal:attr=[placeholder="What needs to be done?"i]
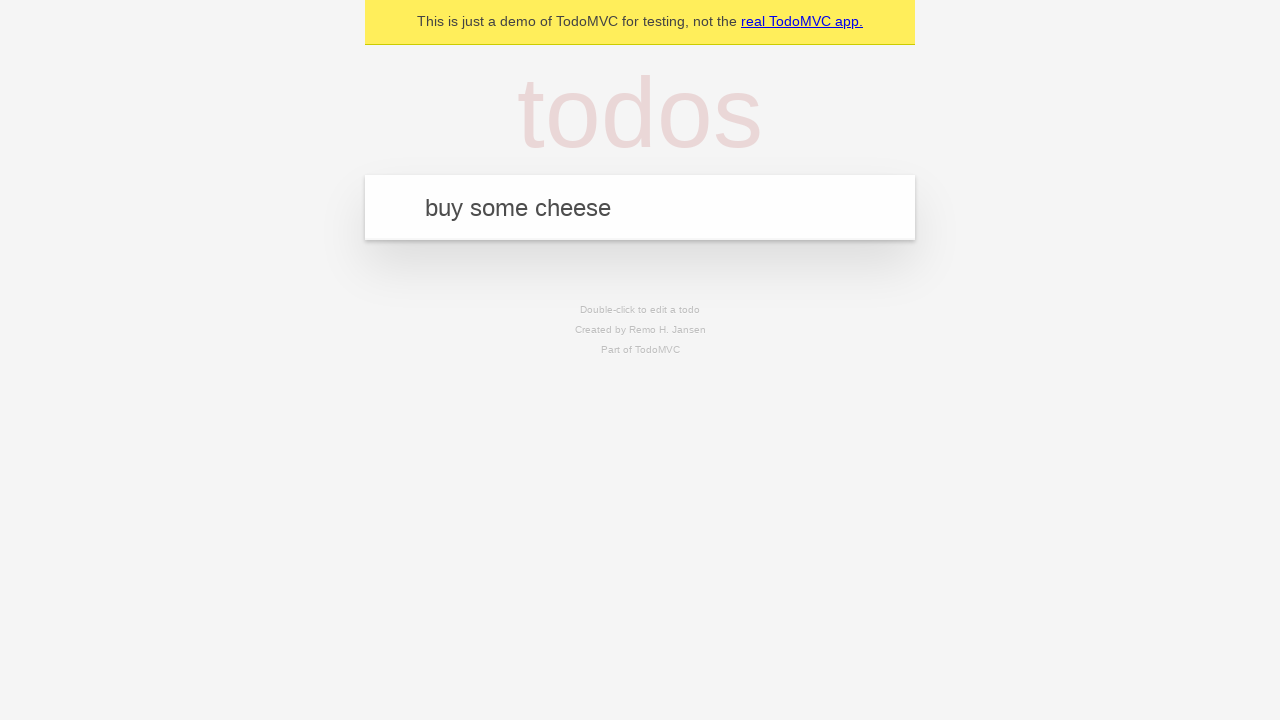

Pressed Enter to create first todo on internal:attr=[placeholder="What needs to be done?"i]
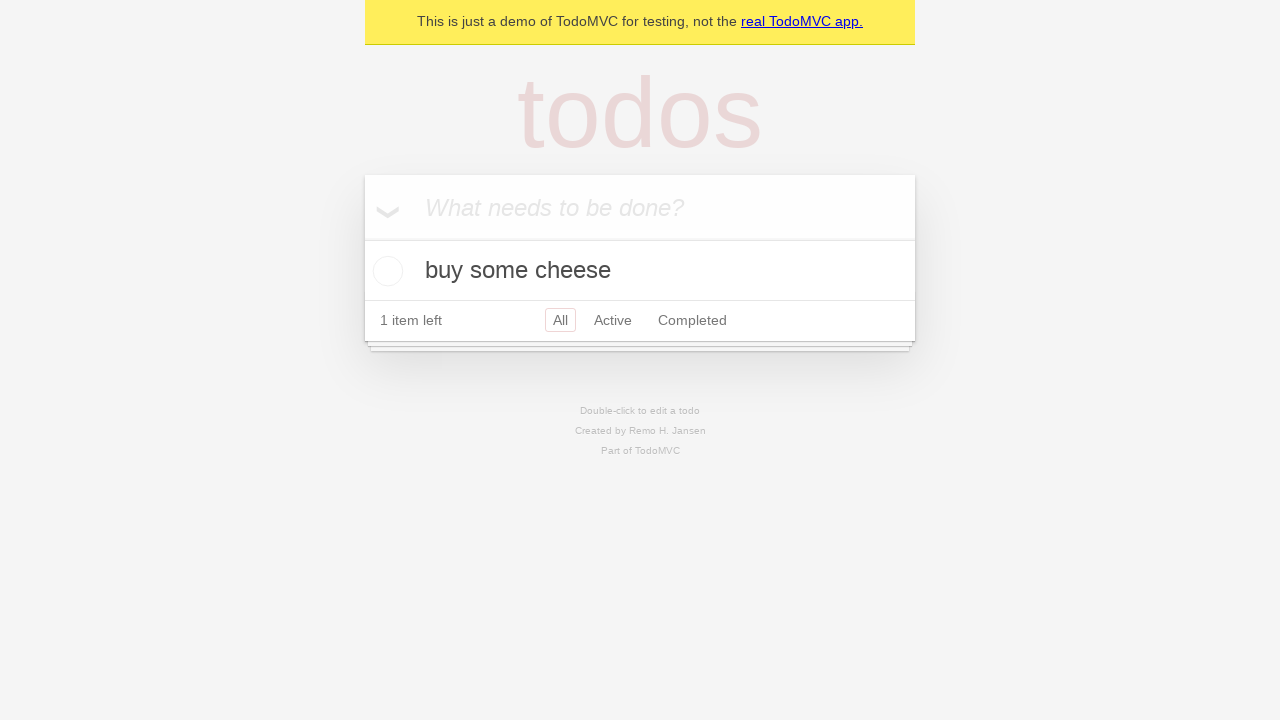

Filled todo input with 'feed the cat' on internal:attr=[placeholder="What needs to be done?"i]
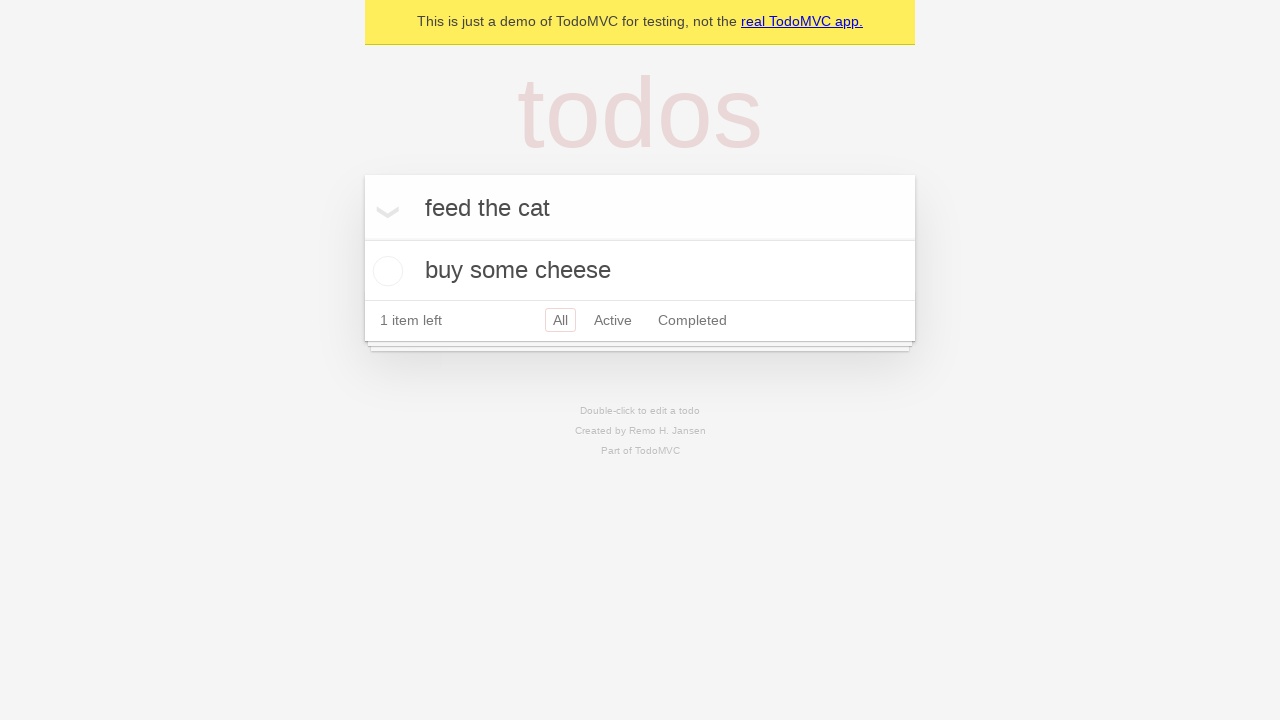

Pressed Enter to create second todo on internal:attr=[placeholder="What needs to be done?"i]
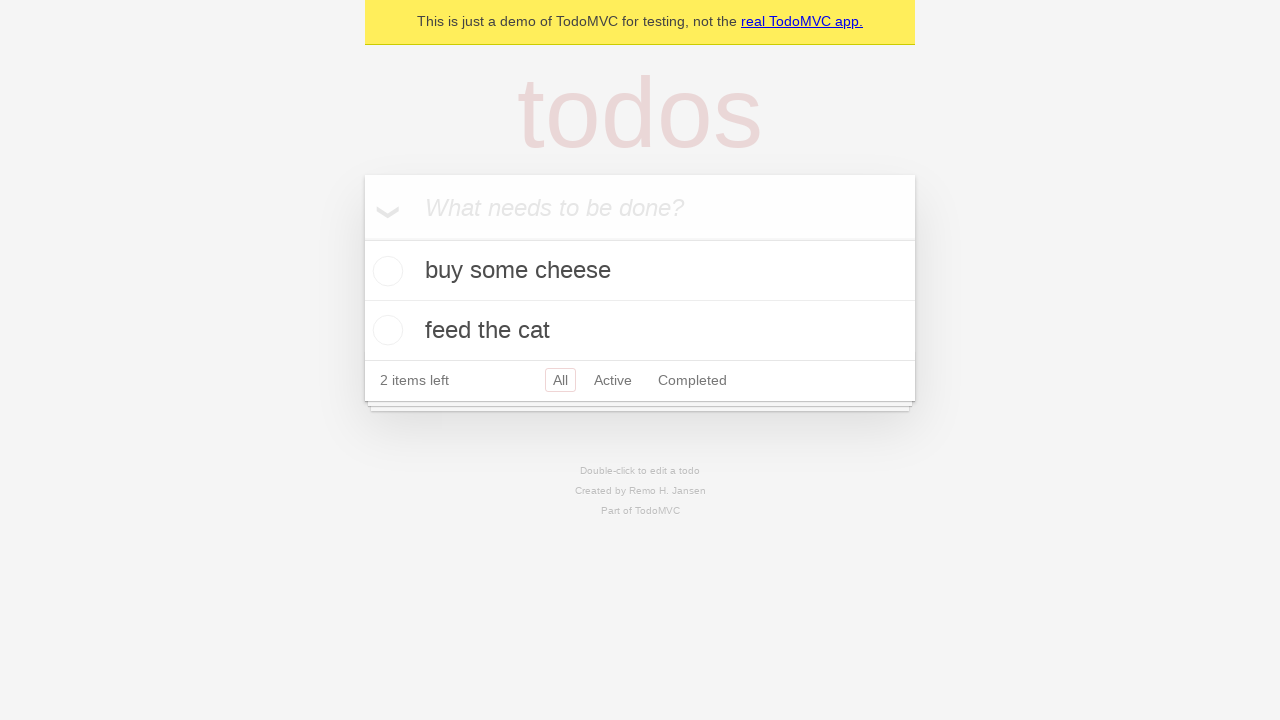

Filled todo input with 'book a doctors appointment' on internal:attr=[placeholder="What needs to be done?"i]
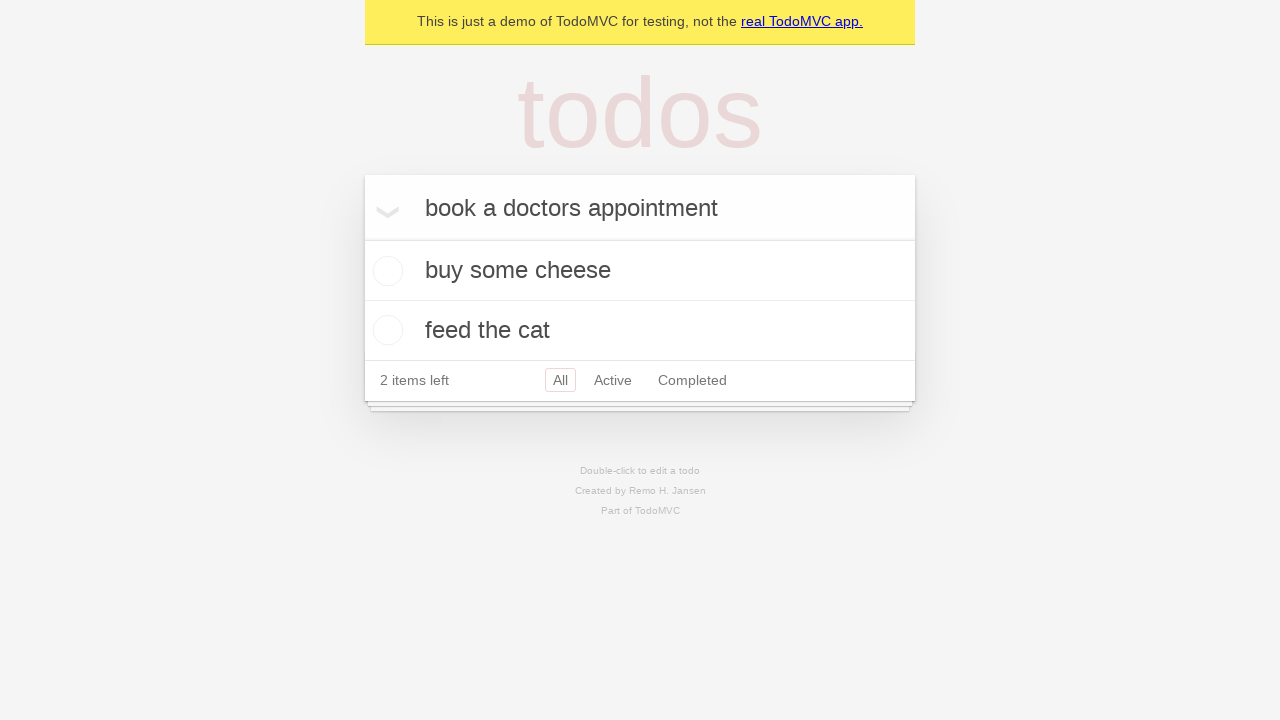

Pressed Enter to create third todo on internal:attr=[placeholder="What needs to be done?"i]
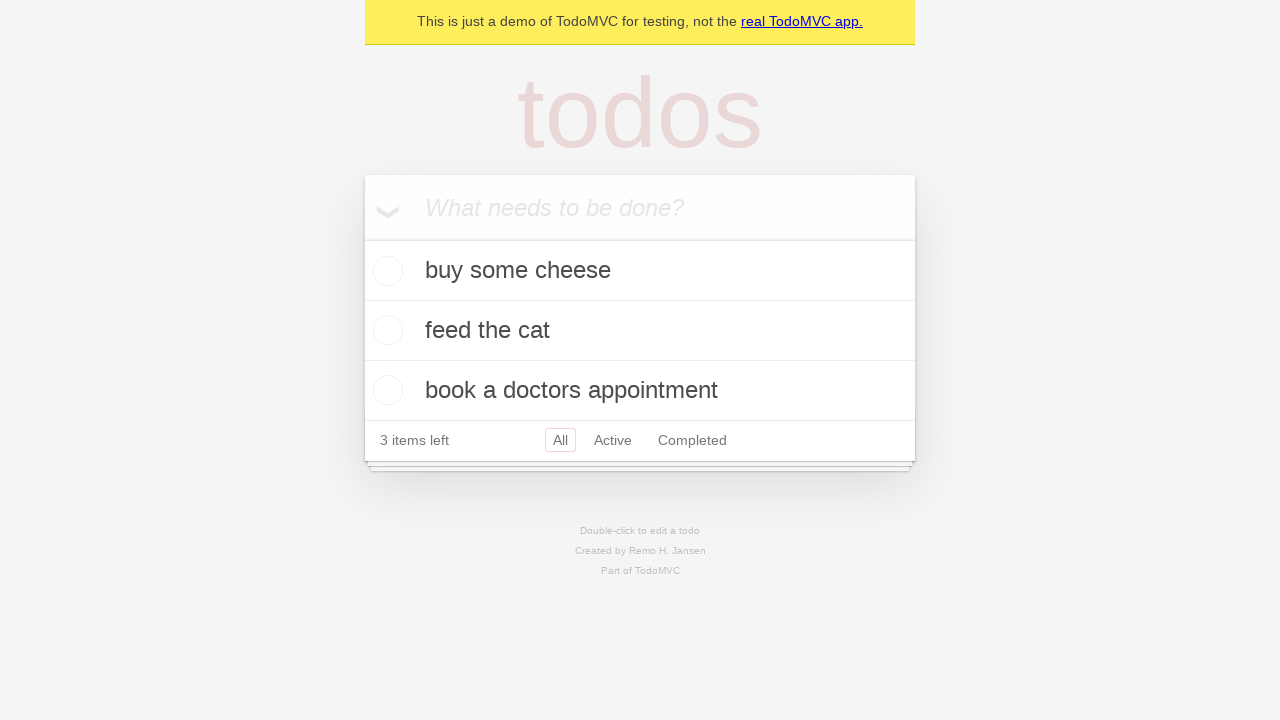

Clicked Active filter link at (613, 440) on internal:role=link[name="Active"i]
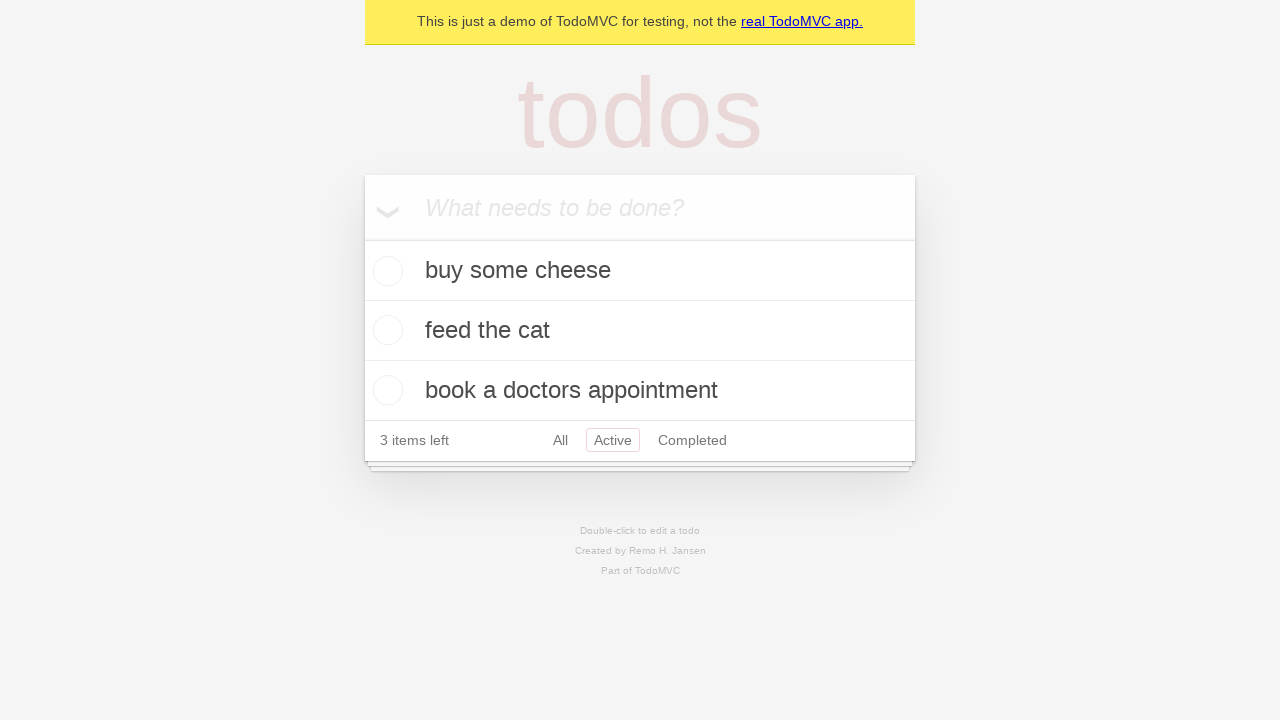

Verified Active filter link is highlighted with selected class
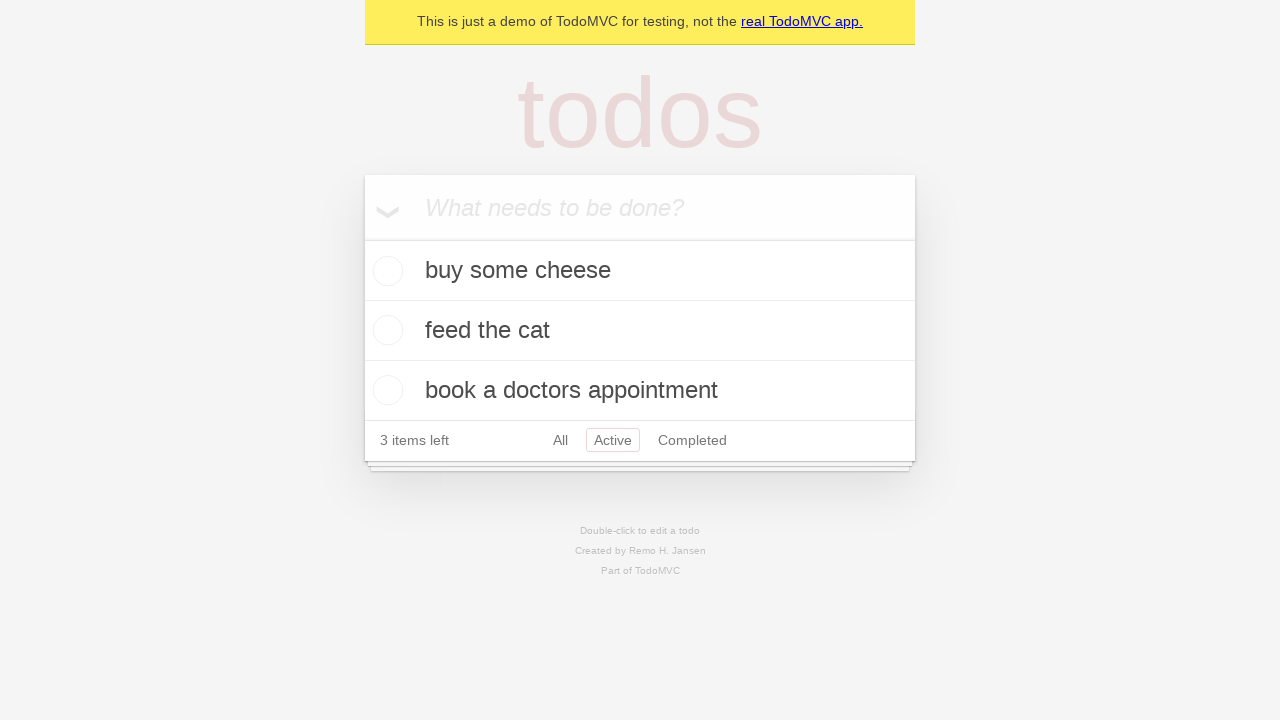

Clicked Completed filter link at (692, 440) on internal:role=link[name="Completed"i]
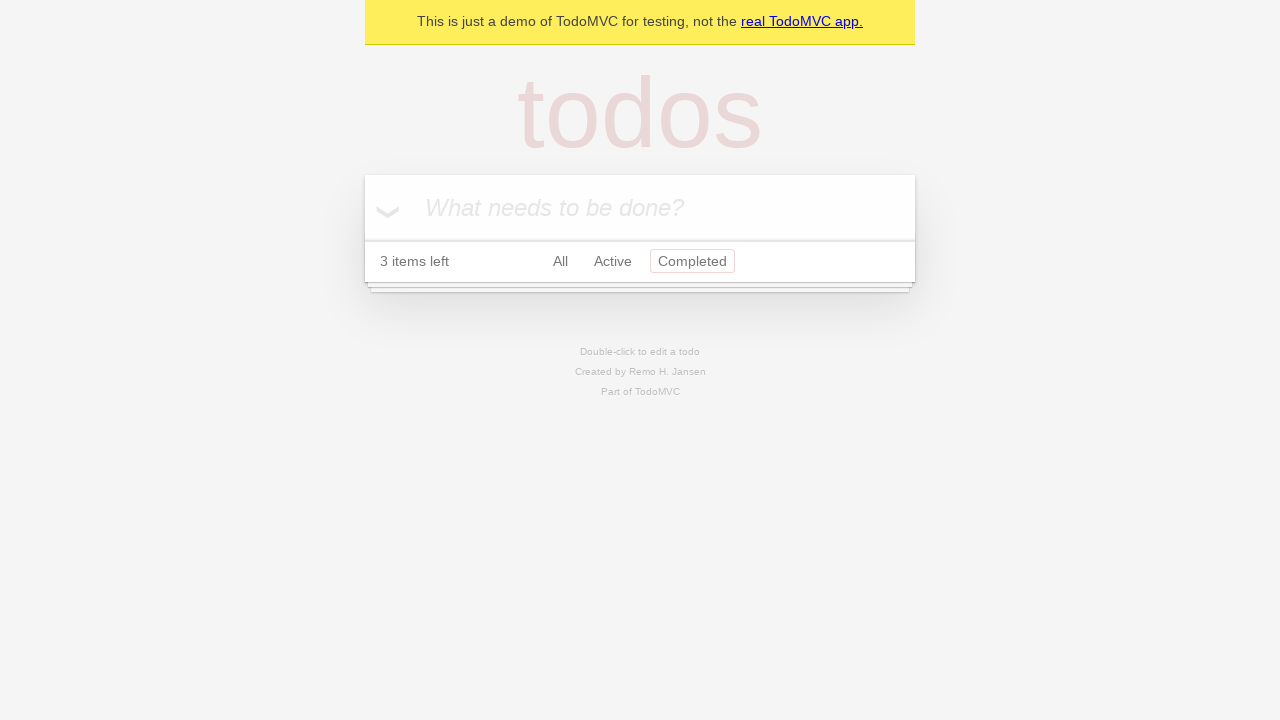

Verified Completed filter link is highlighted with selected class
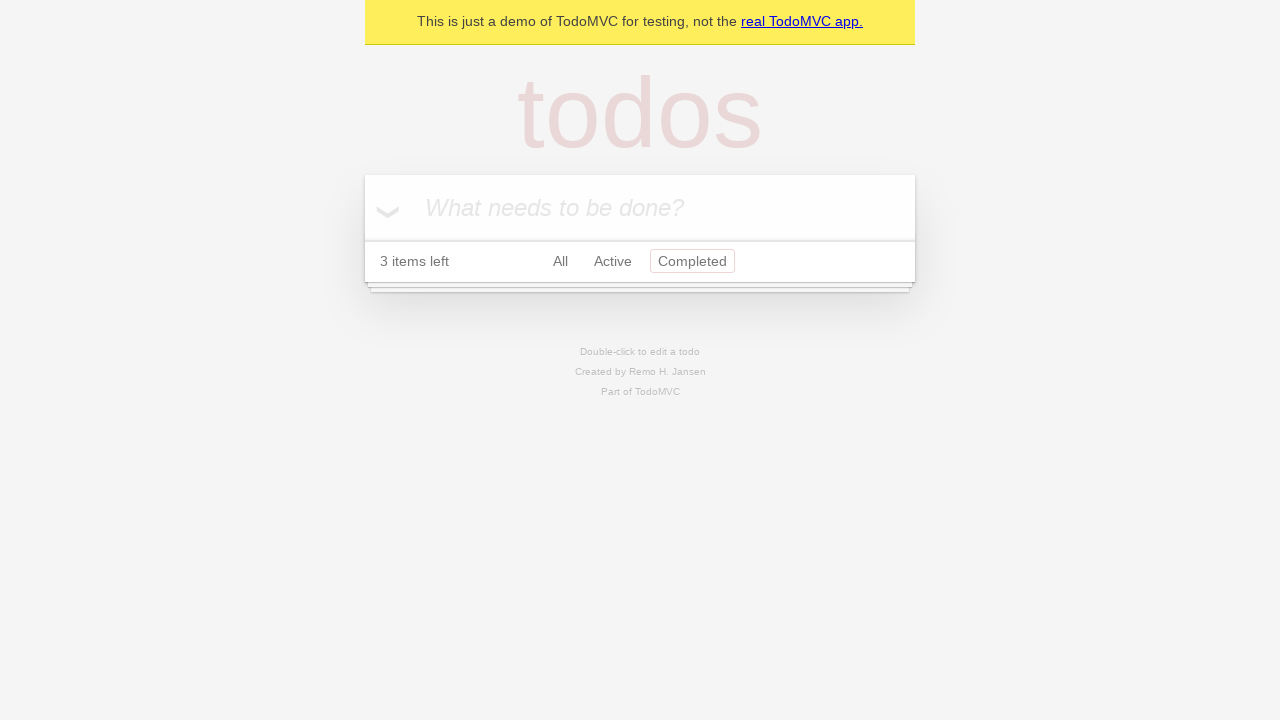

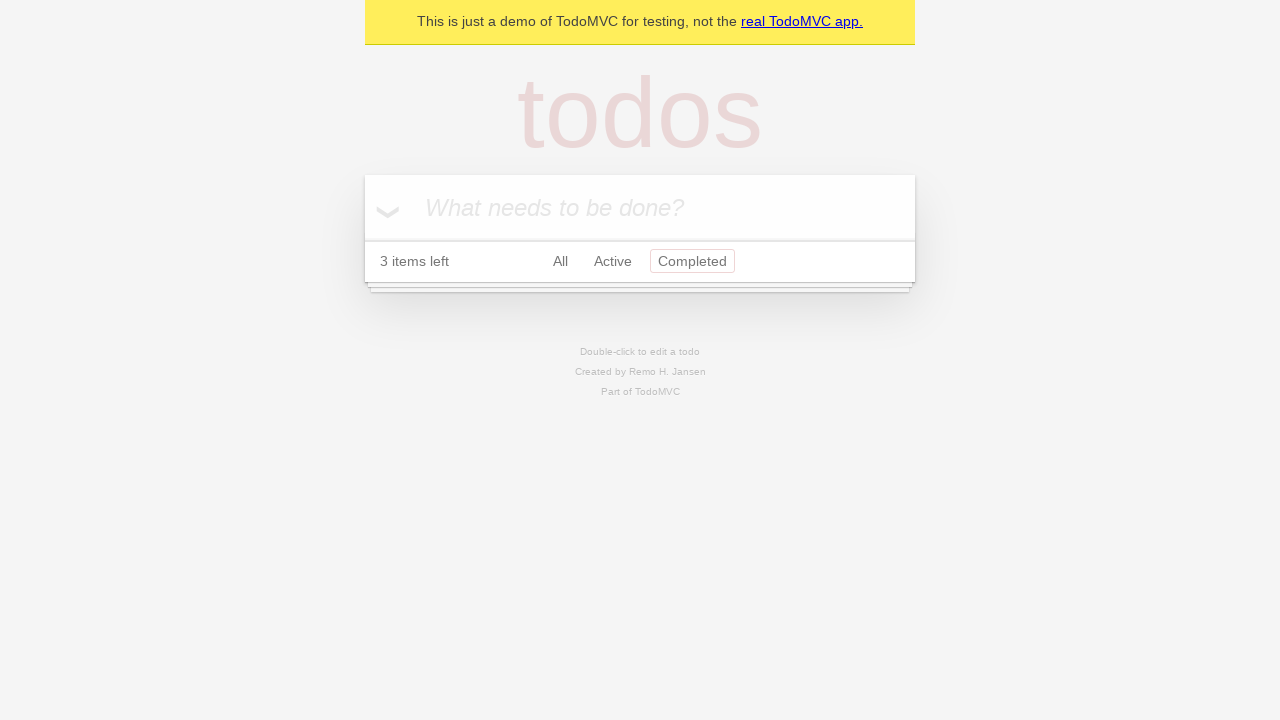